Tests tooltip functionality by hovering over an age input field and verifying the tooltip content appears

Starting URL: https://jqueryui.com/tooltip/

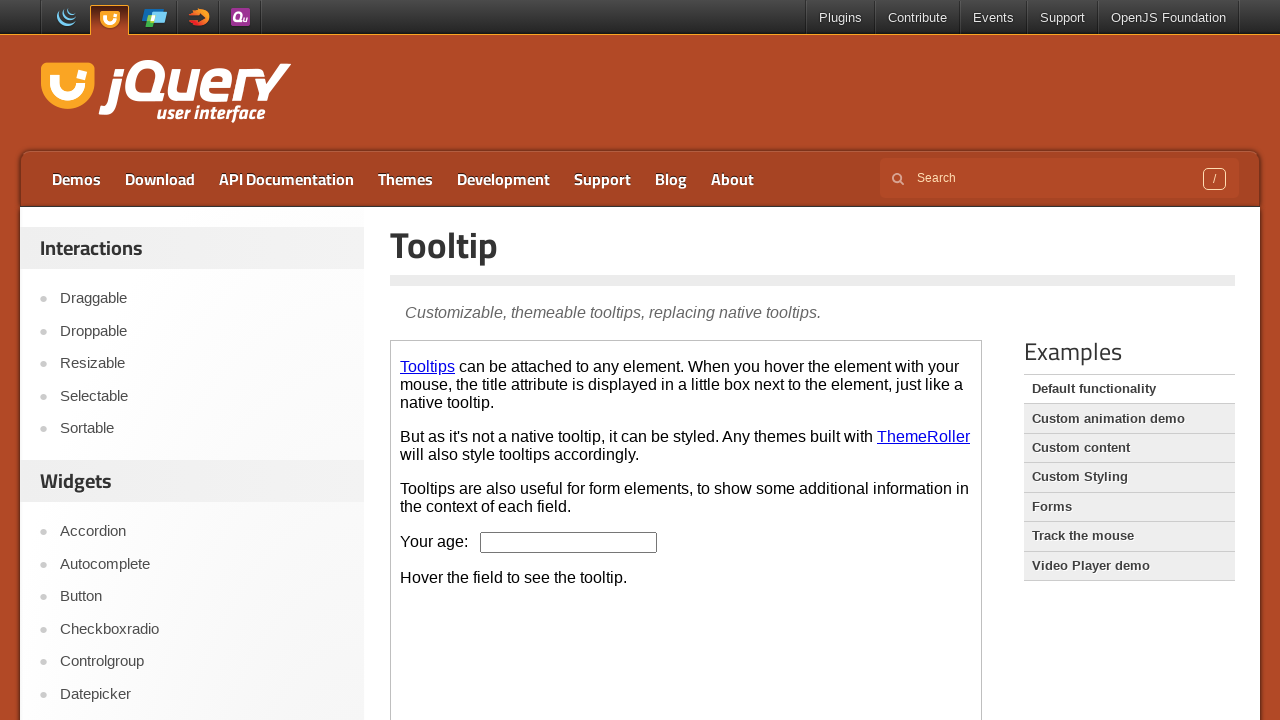

Located the demo iframe
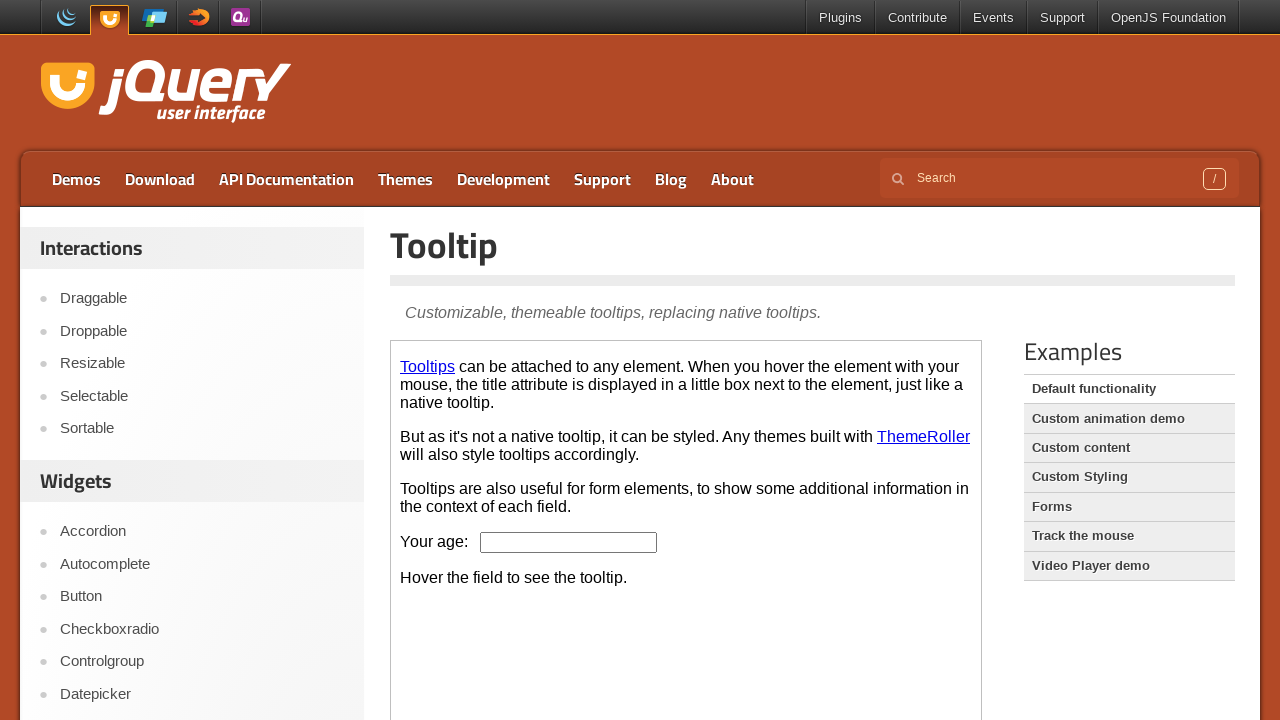

Hovered over the age input field to trigger tooltip at (569, 542) on .demo-frame >> internal:control=enter-frame >> #age
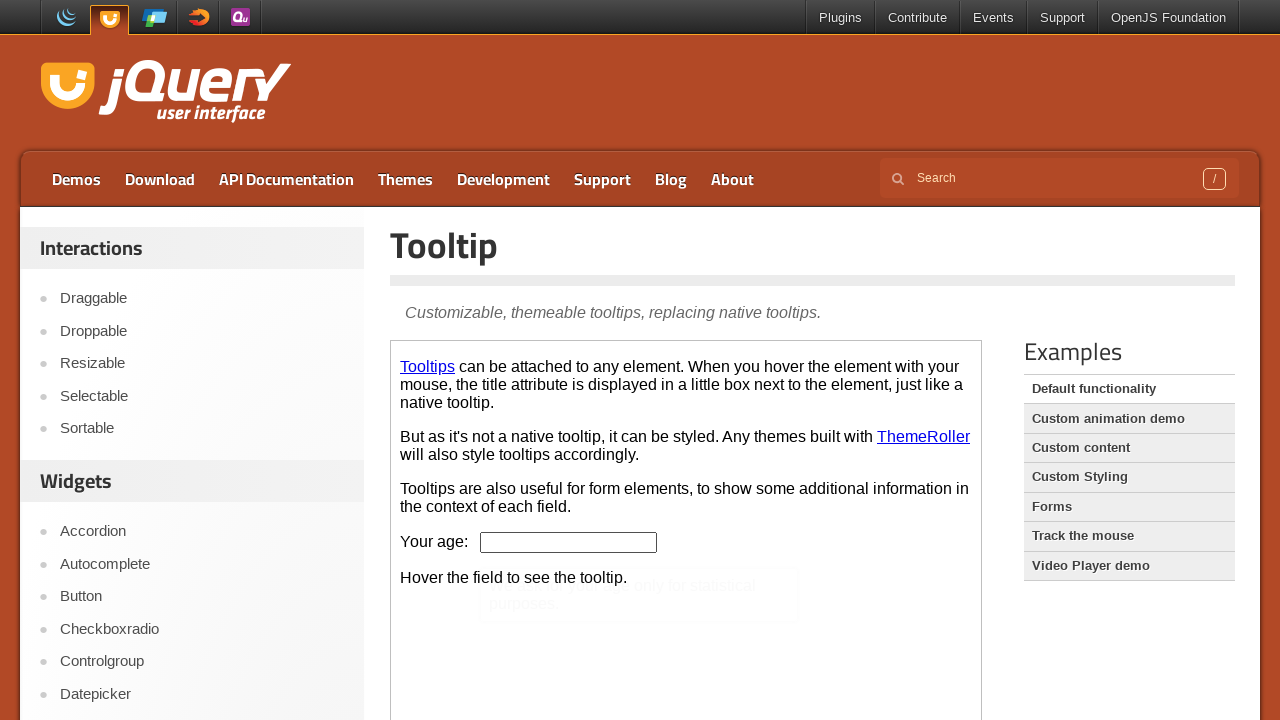

Tooltip content appeared and loaded
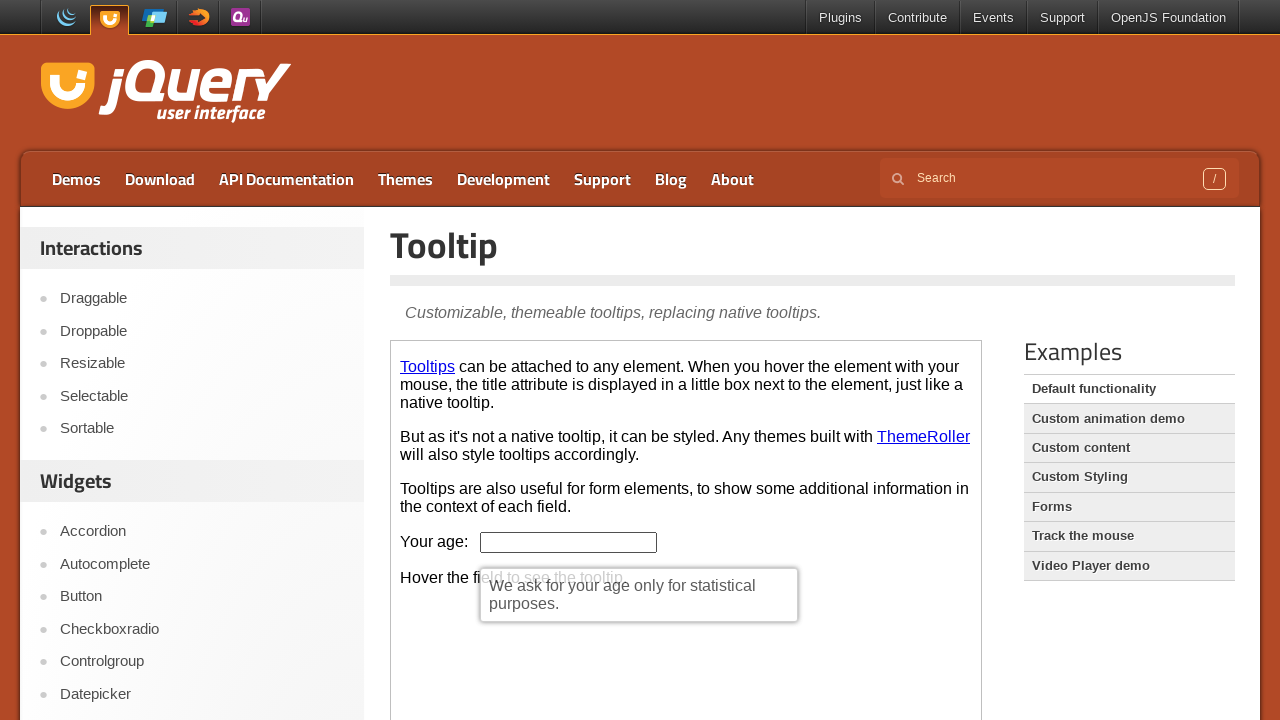

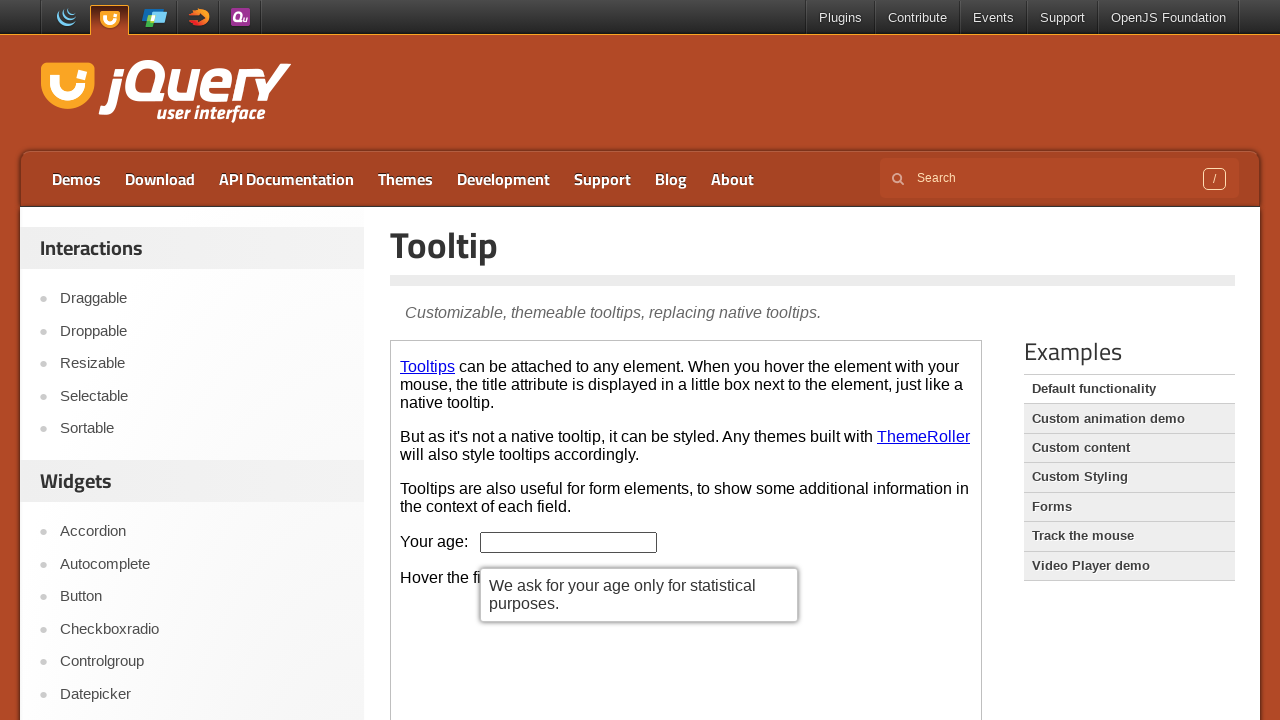